Navigates to the automation practice page and retrieves the page title

Starting URL: https://rahulshettyacademy.com/AutomationPractice/

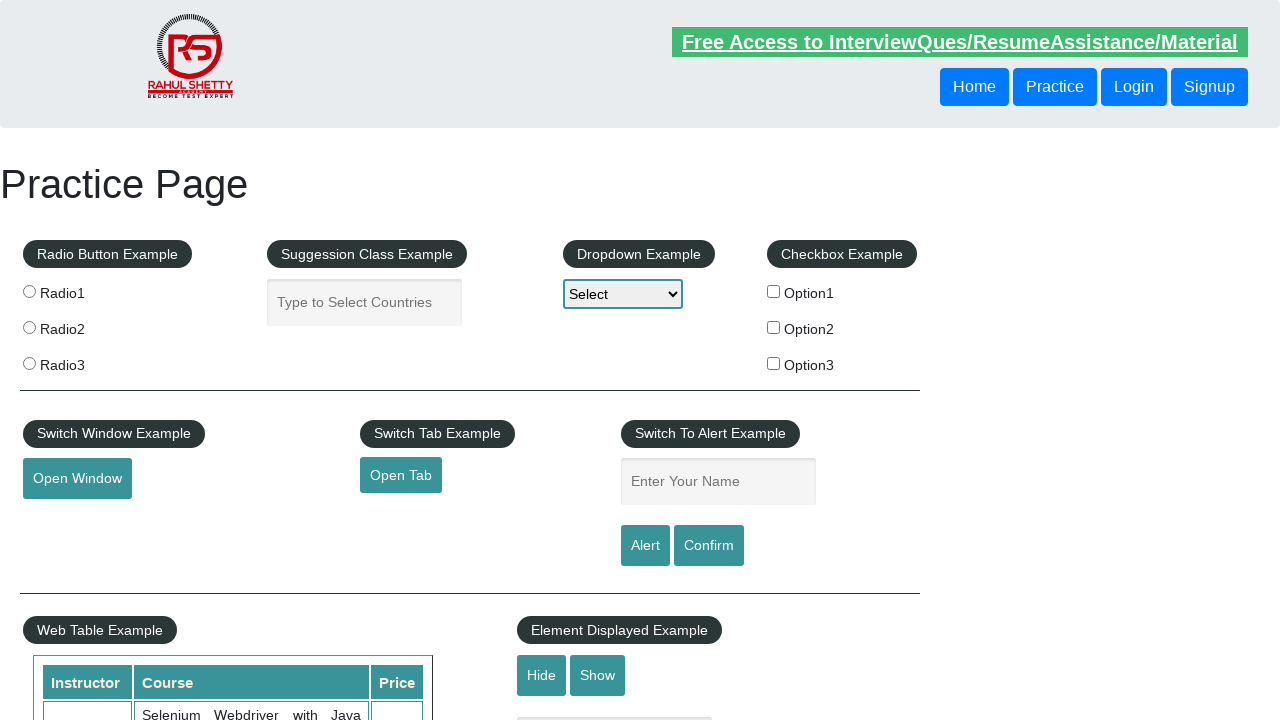

Navigated to automation practice page
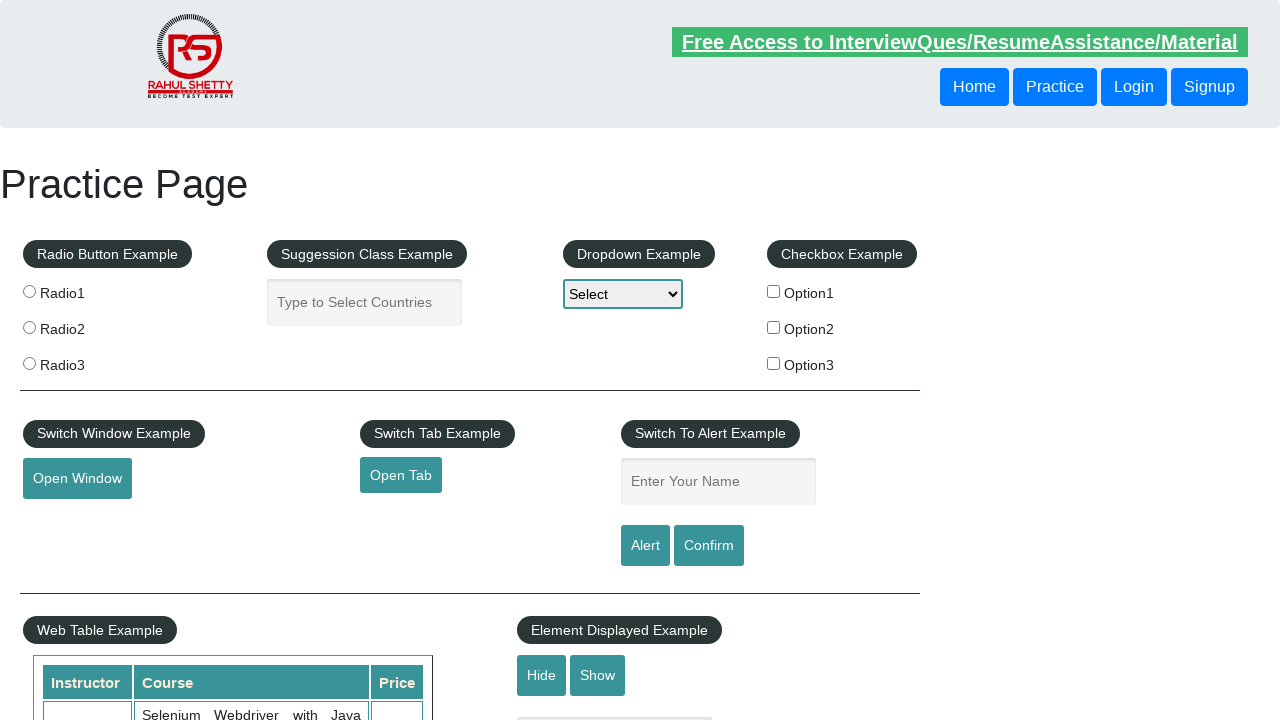

Retrieved page title: Practice Page
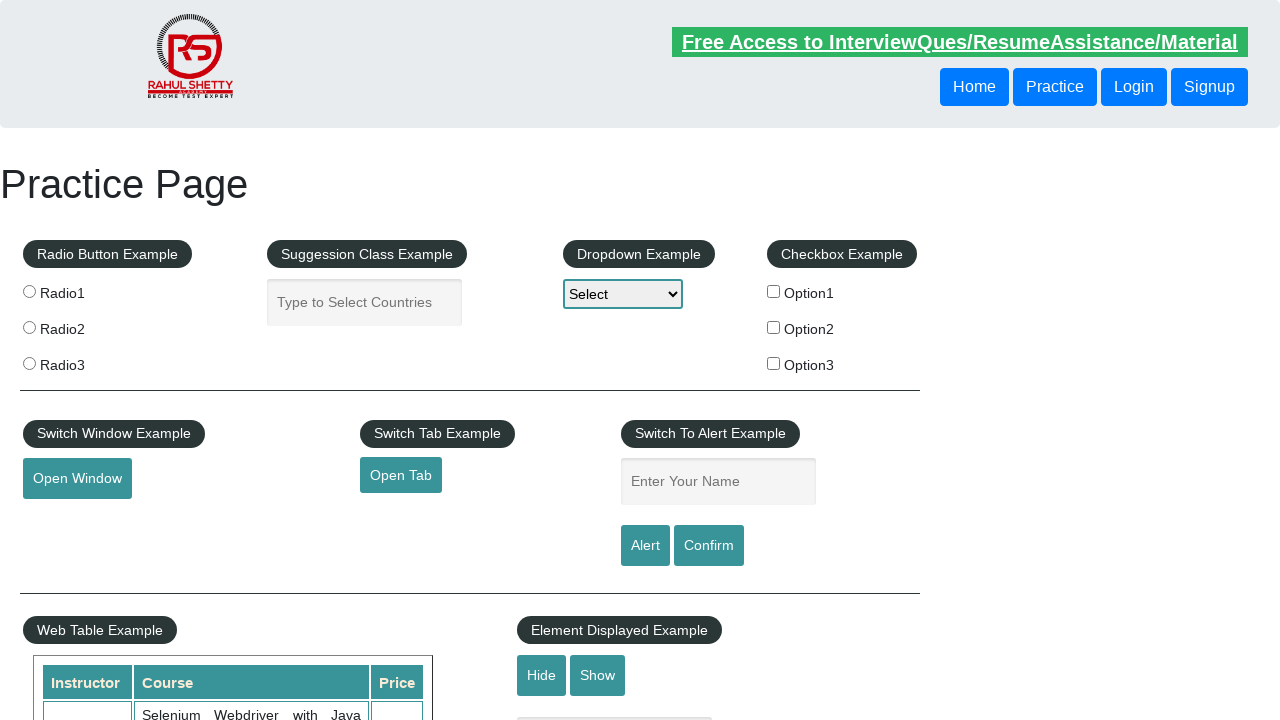

Printed page title to console
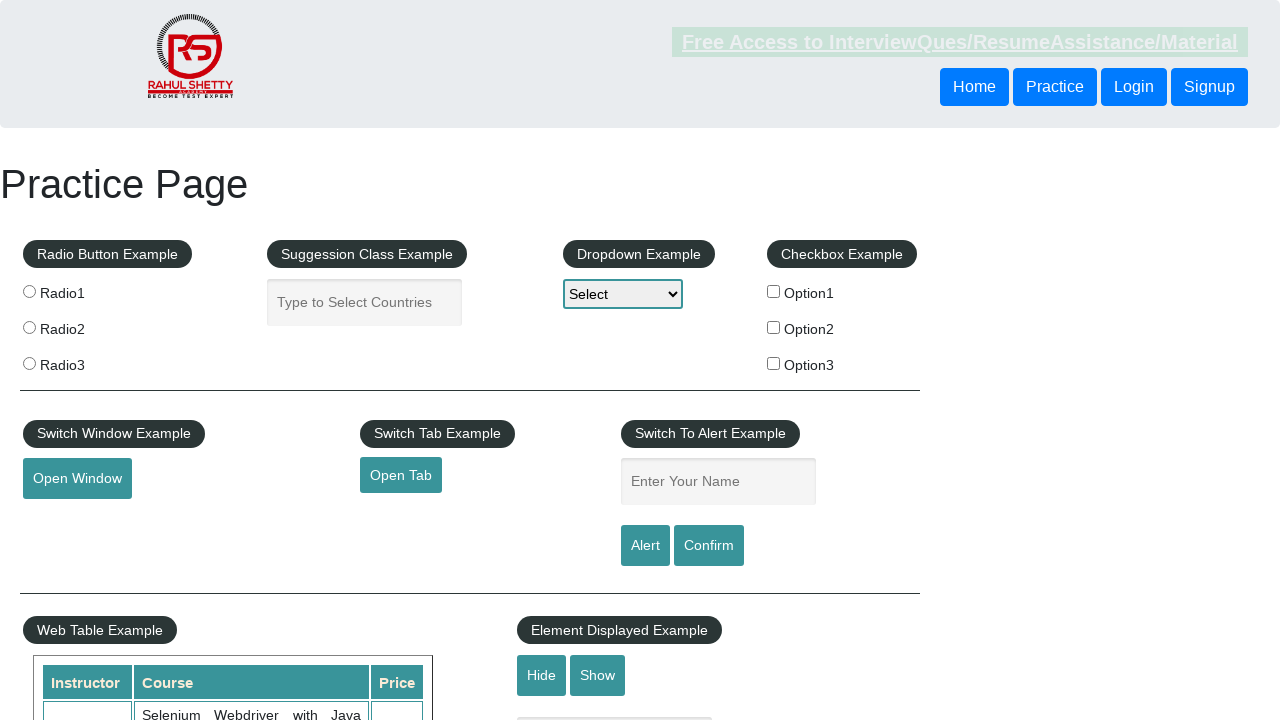

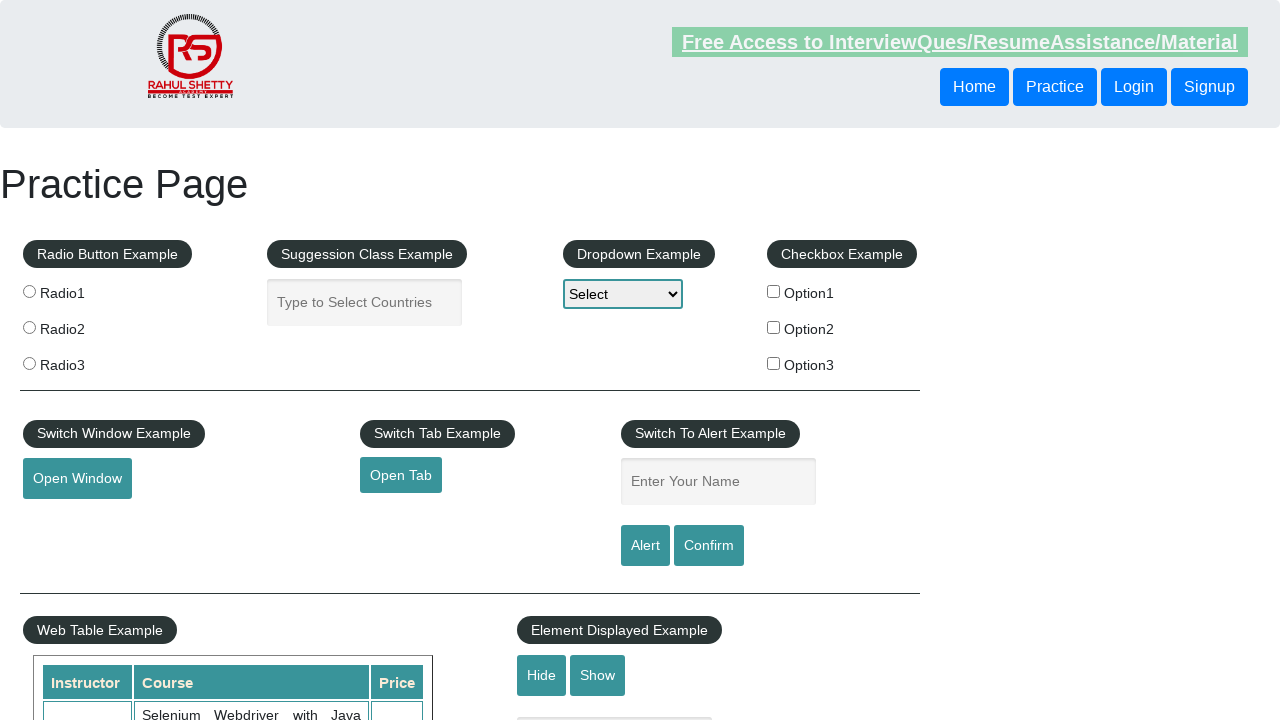